Navigates to the How Calley Auto Dialer App Works page and verifies the page loads in mobile viewport dimensions

Starting URL: https://www.getcalley.com/how-calley-auto-dialer-app-works/

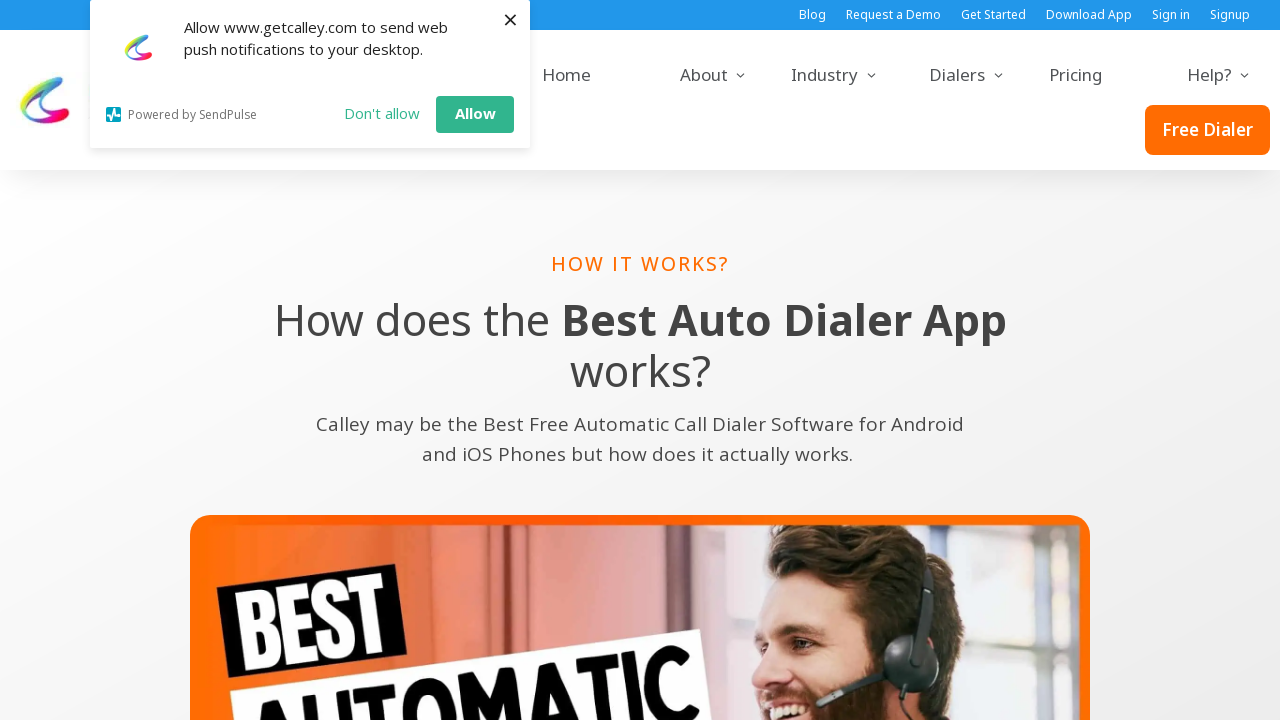

Set mobile viewport dimensions to 375x667
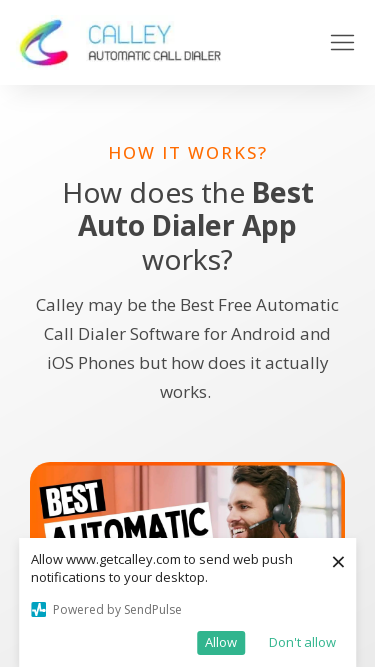

Page loaded with networkidle state in mobile viewport
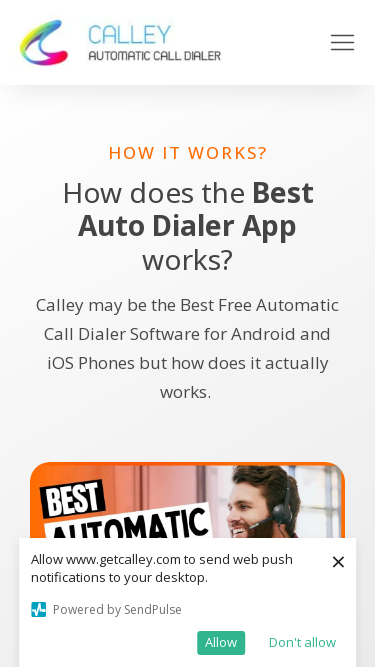

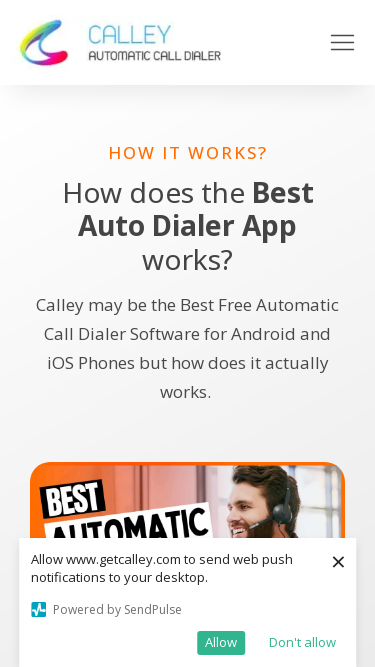